Tests working with multiple browser windows using a more resilient approach by storing window handles and finding the new window by comparing against the original handle.

Starting URL: https://the-internet.herokuapp.com/windows

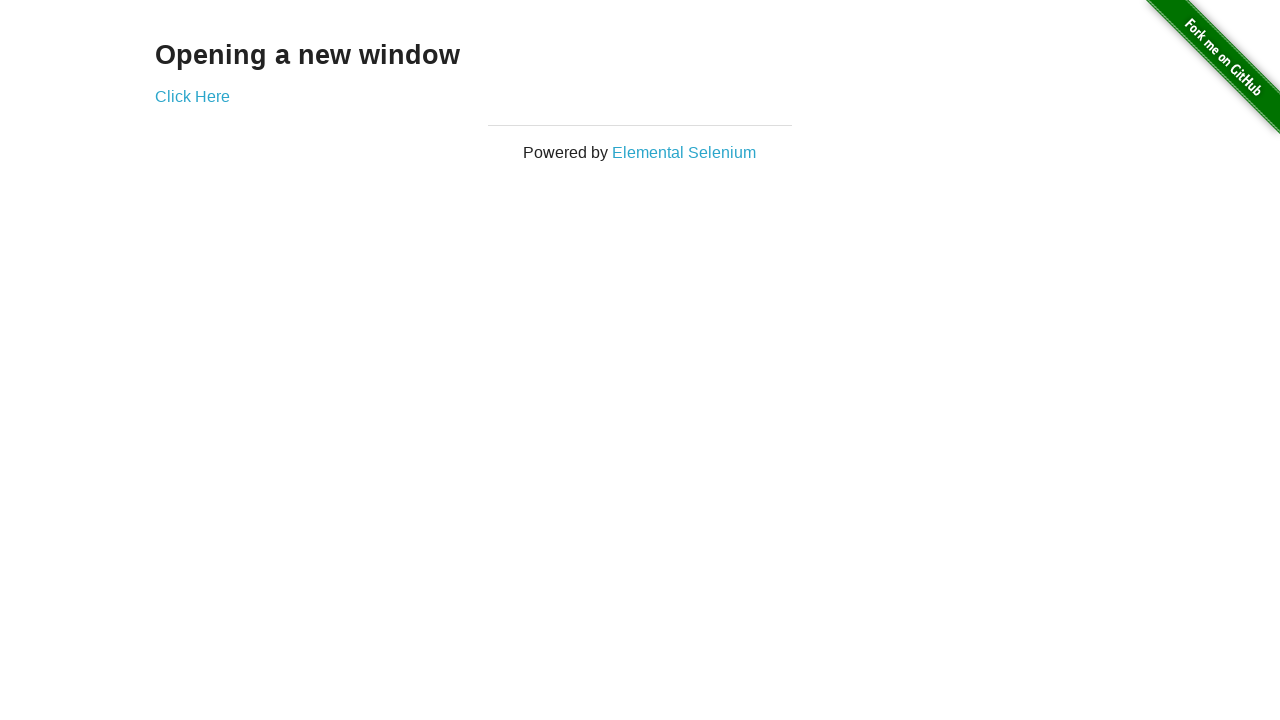

Stored reference to the first page
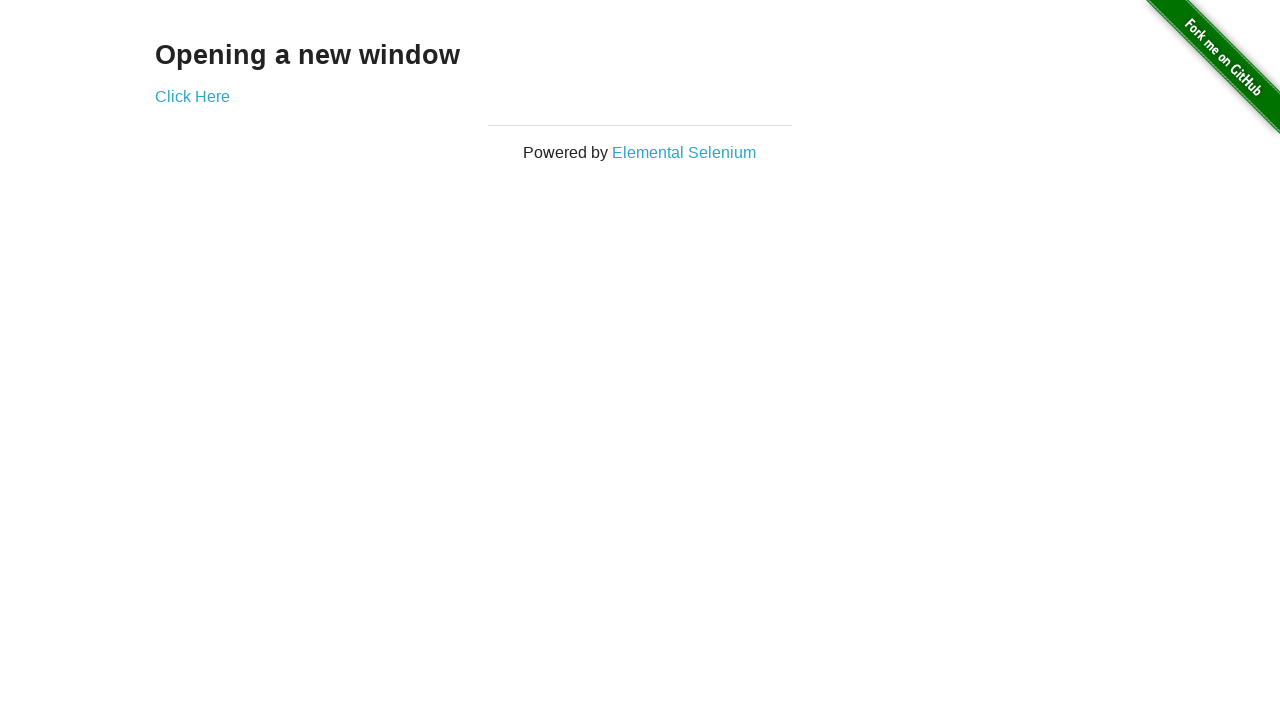

Clicked link to open new window at (192, 96) on .example a
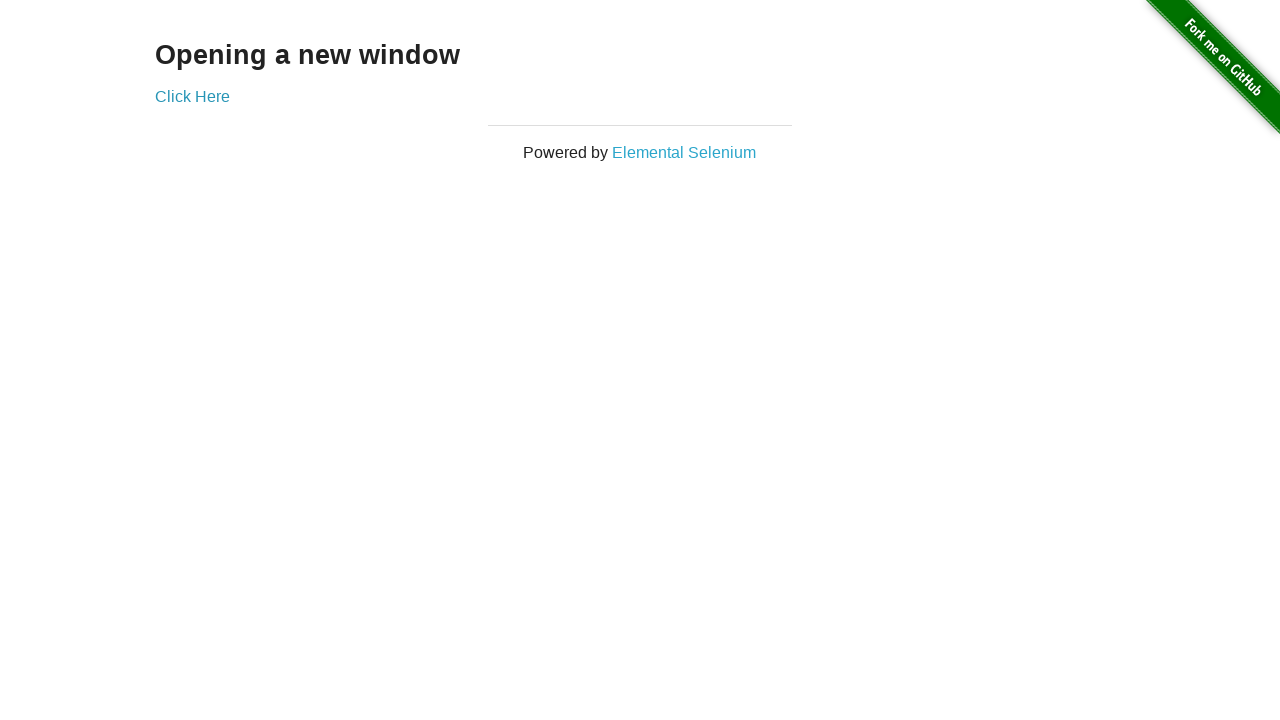

Captured reference to new window page
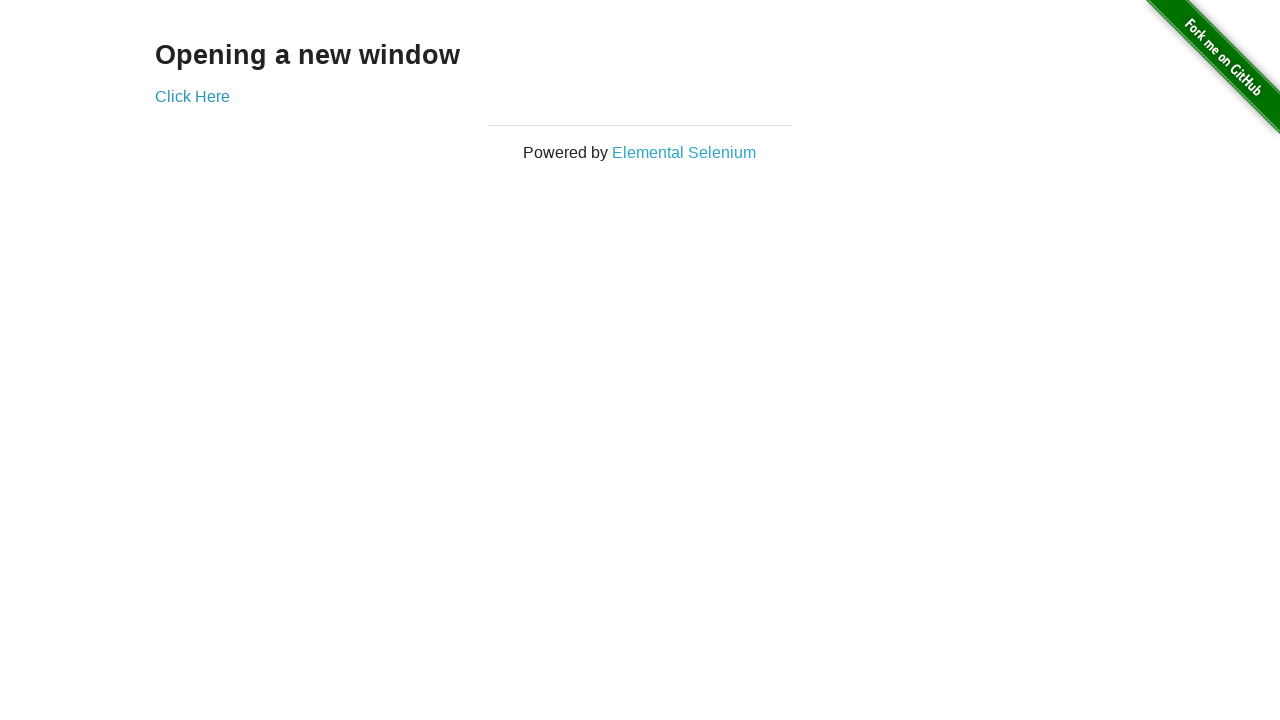

New page loaded
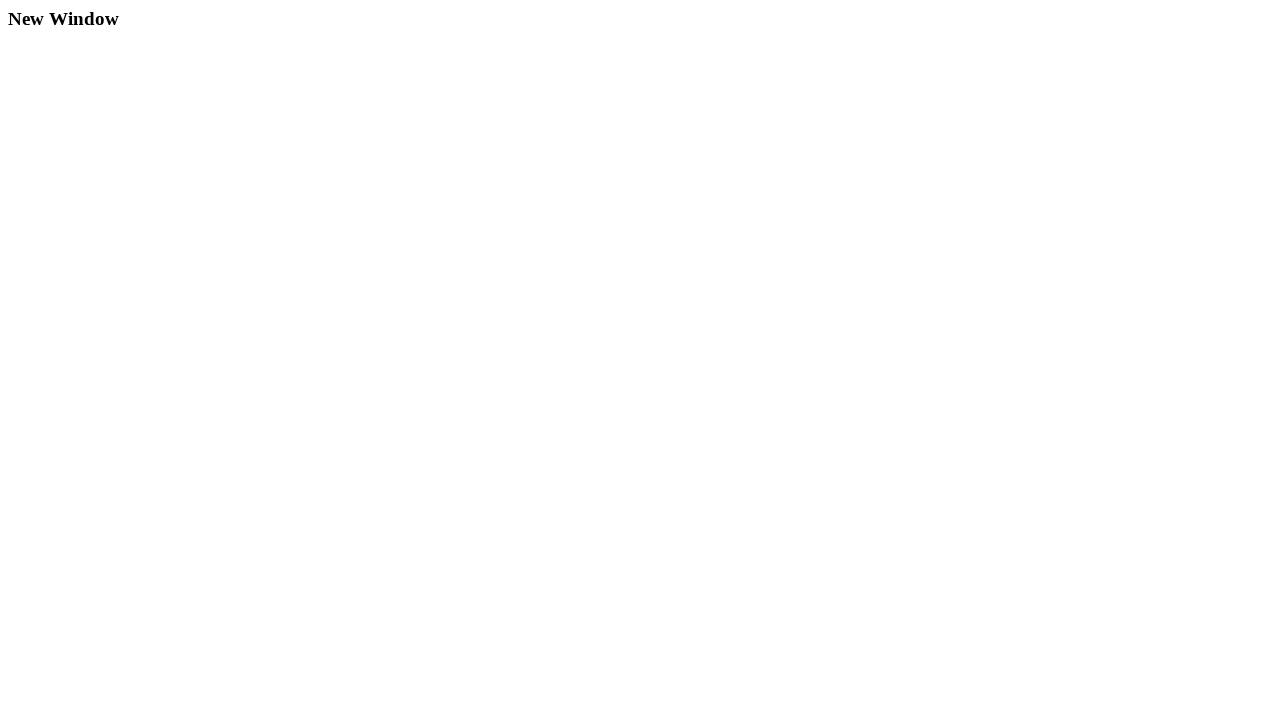

Verified first window title is 'The Internet'
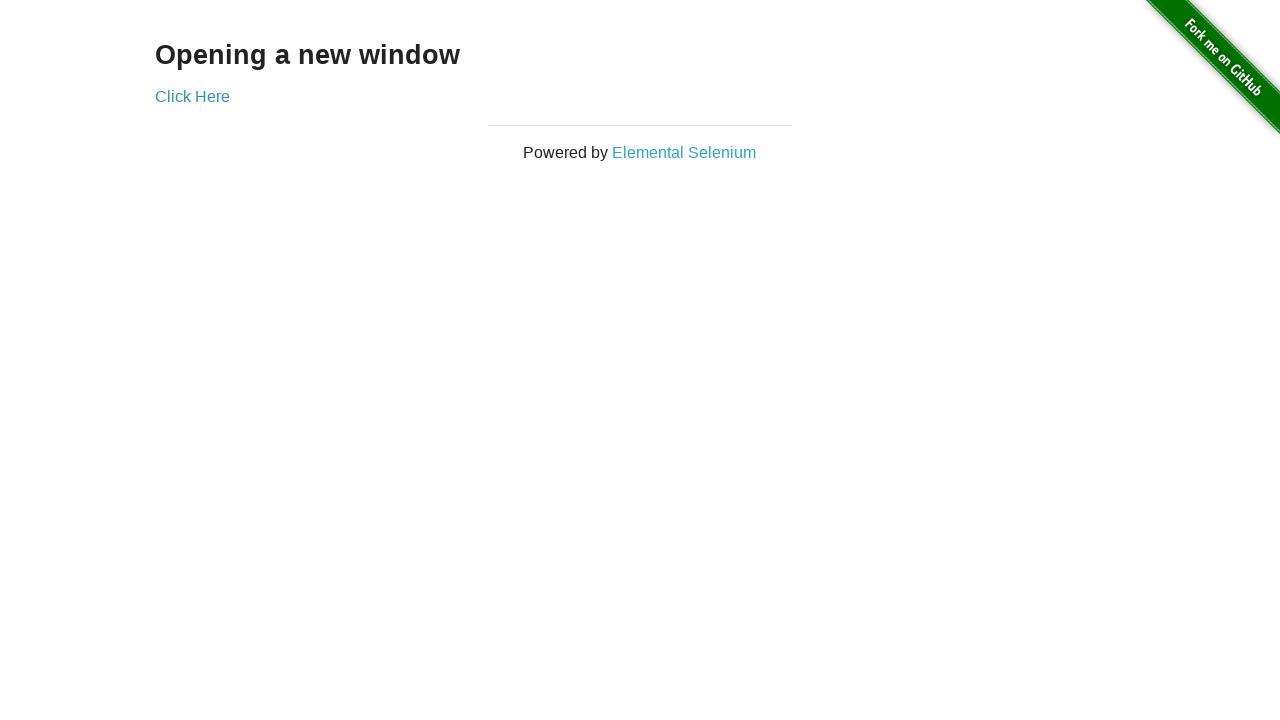

Verified second window title is 'New Window'
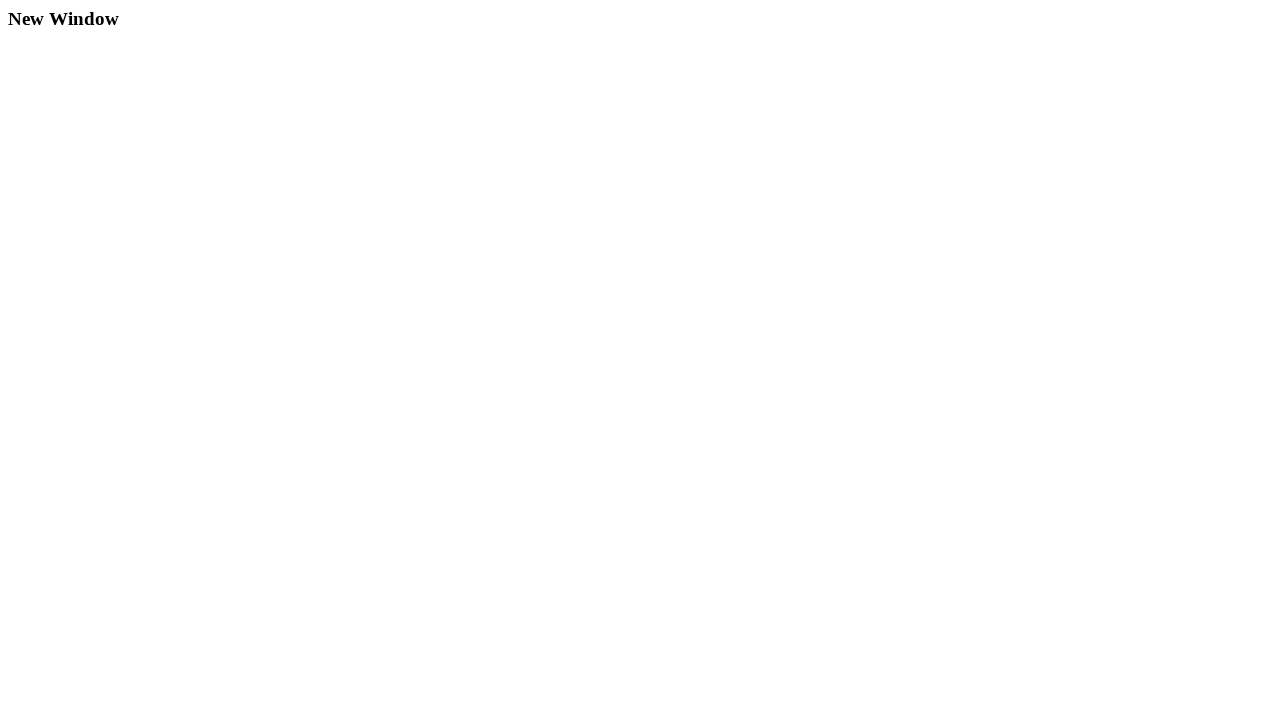

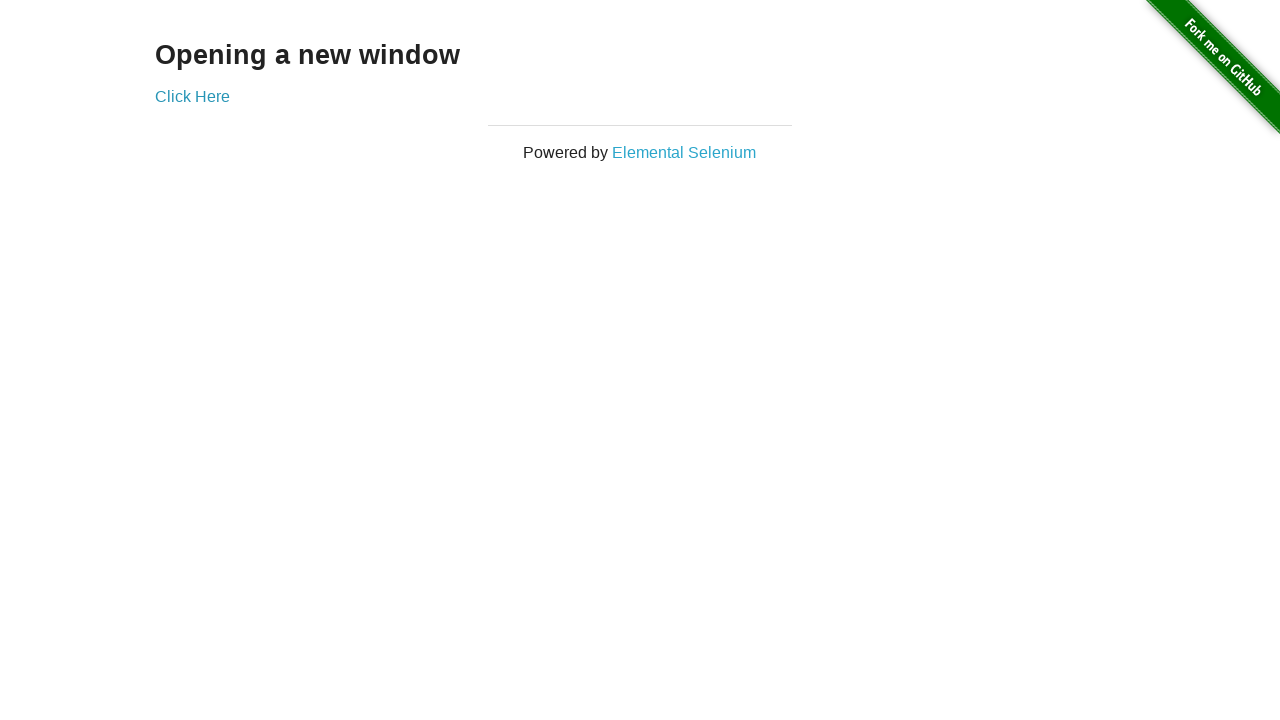